Tests browser forward navigation by clicking a link, going back, then going forward and verifying the URL

Starting URL: https://kristinek.github.io/site/examples/po

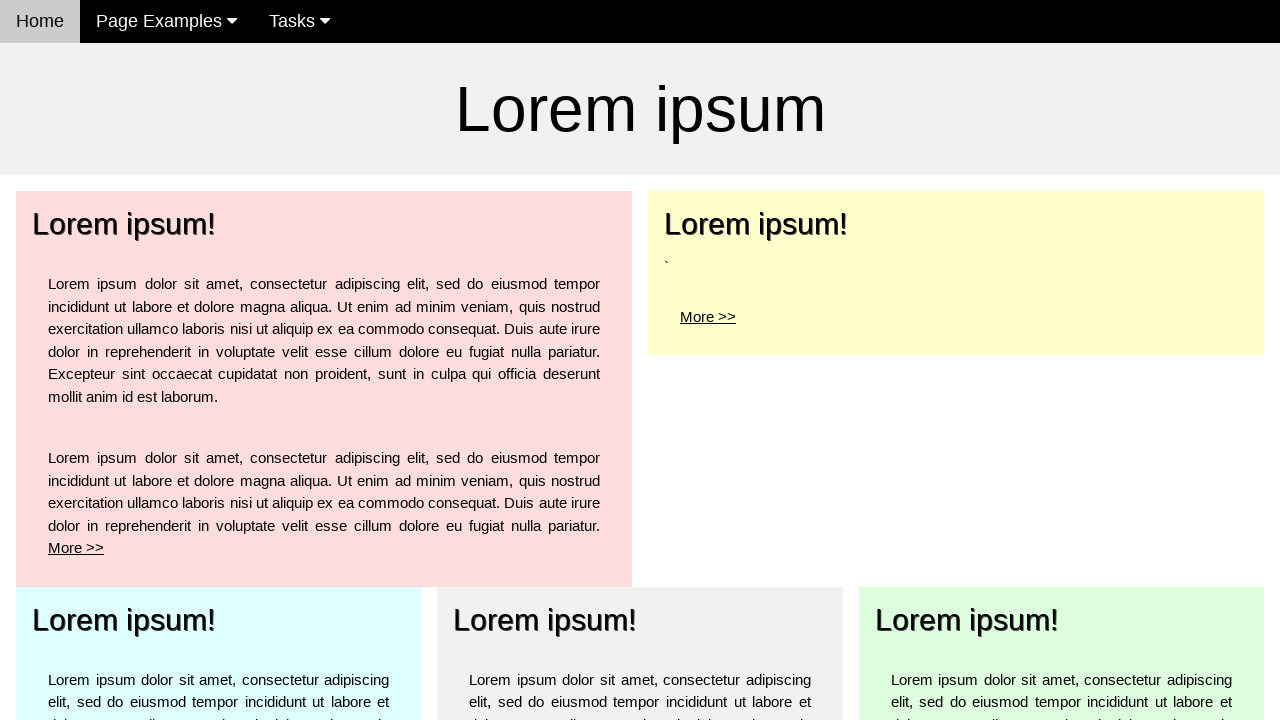

Clicked 'More' link in top left element at (76, 548) on xpath=//*[contains(@class,'w3-pale-red')]//a[contains(text(),'More')]
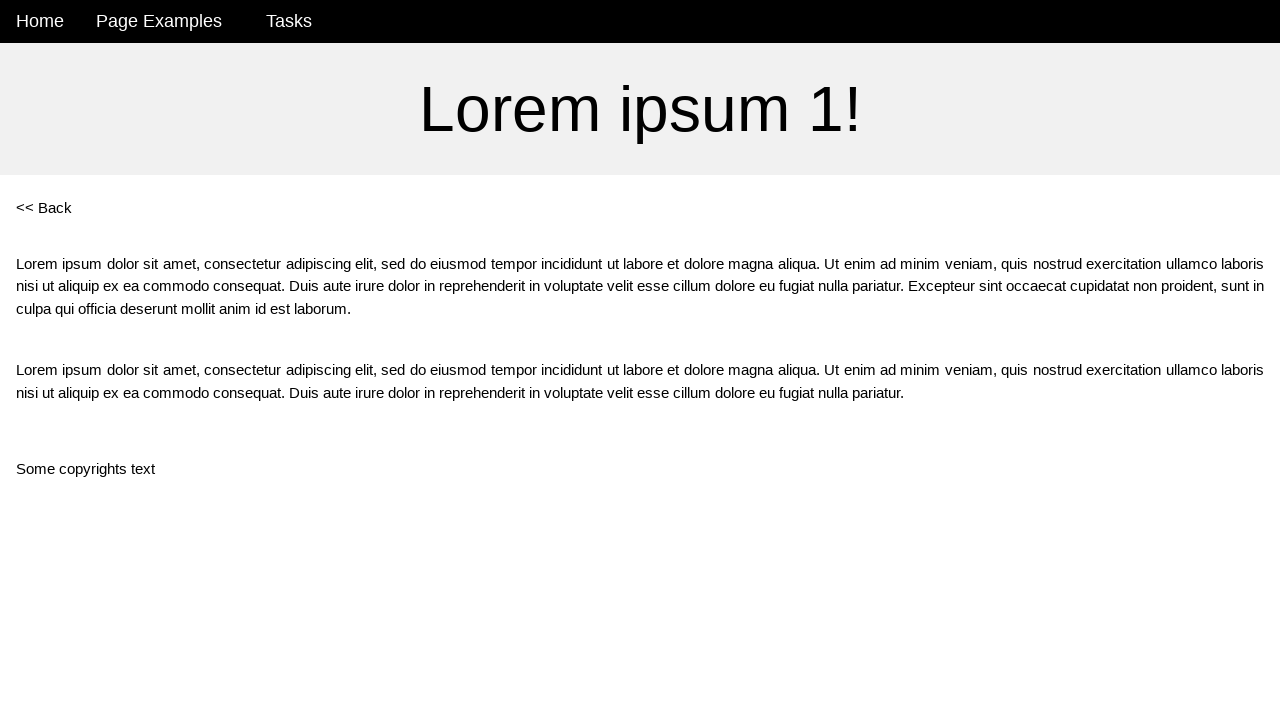

Navigation to po1 page completed
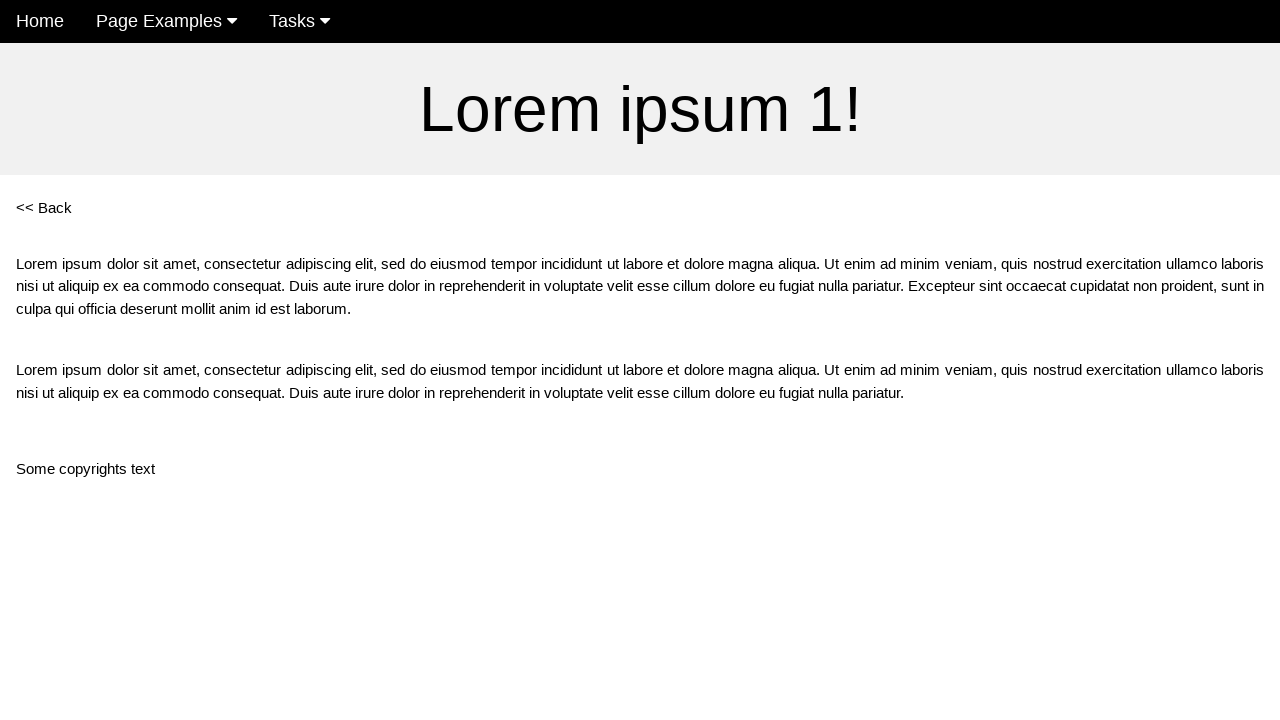

Navigated back to previous page
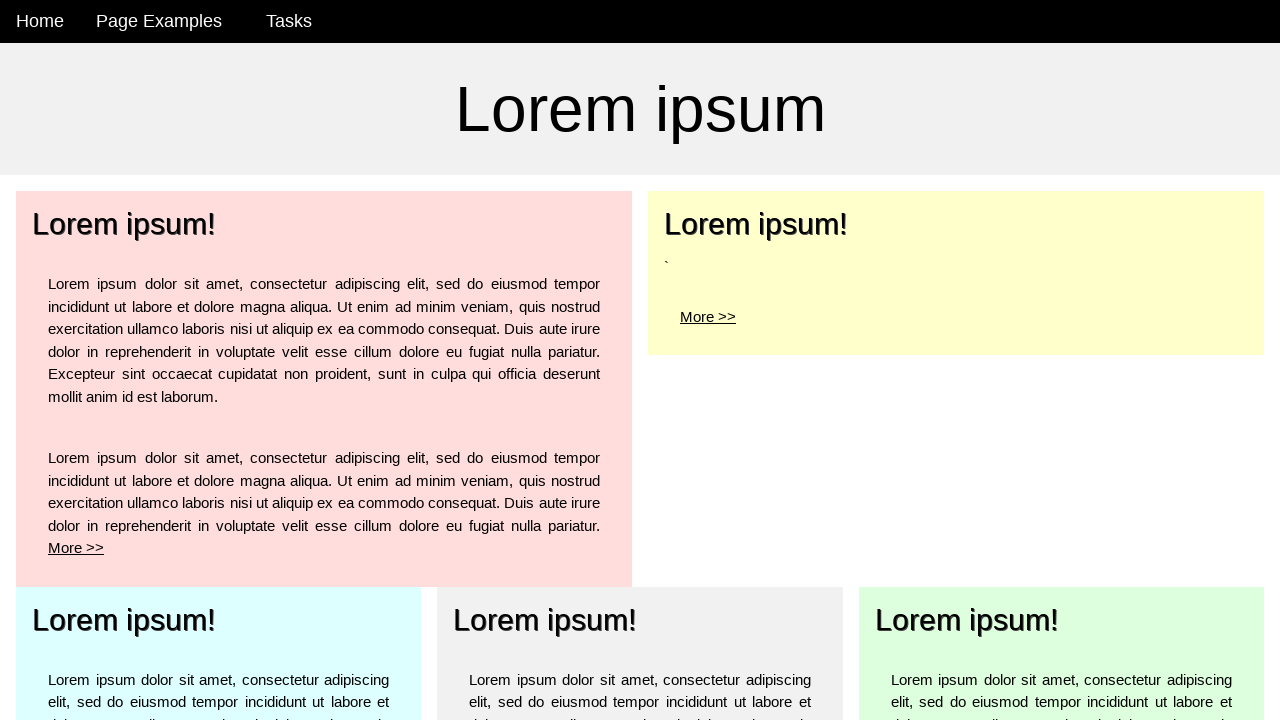

Navigated forward to po1 page
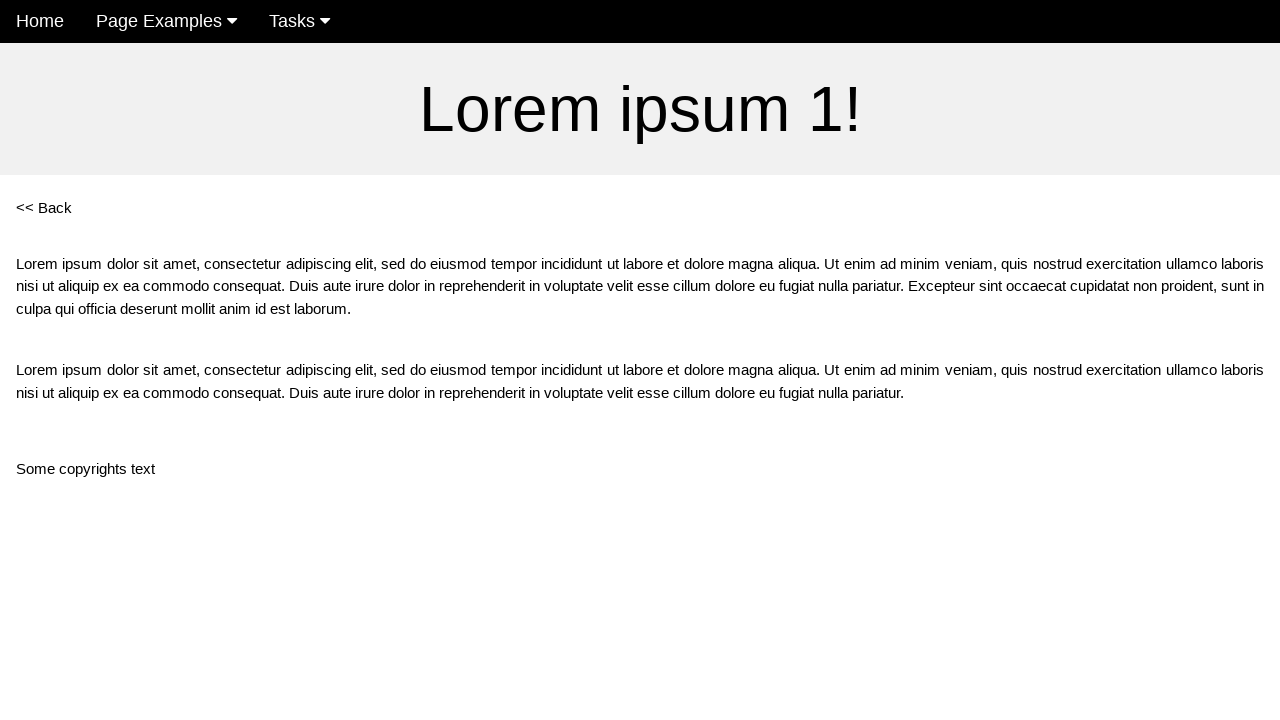

Verified URL is po1 page
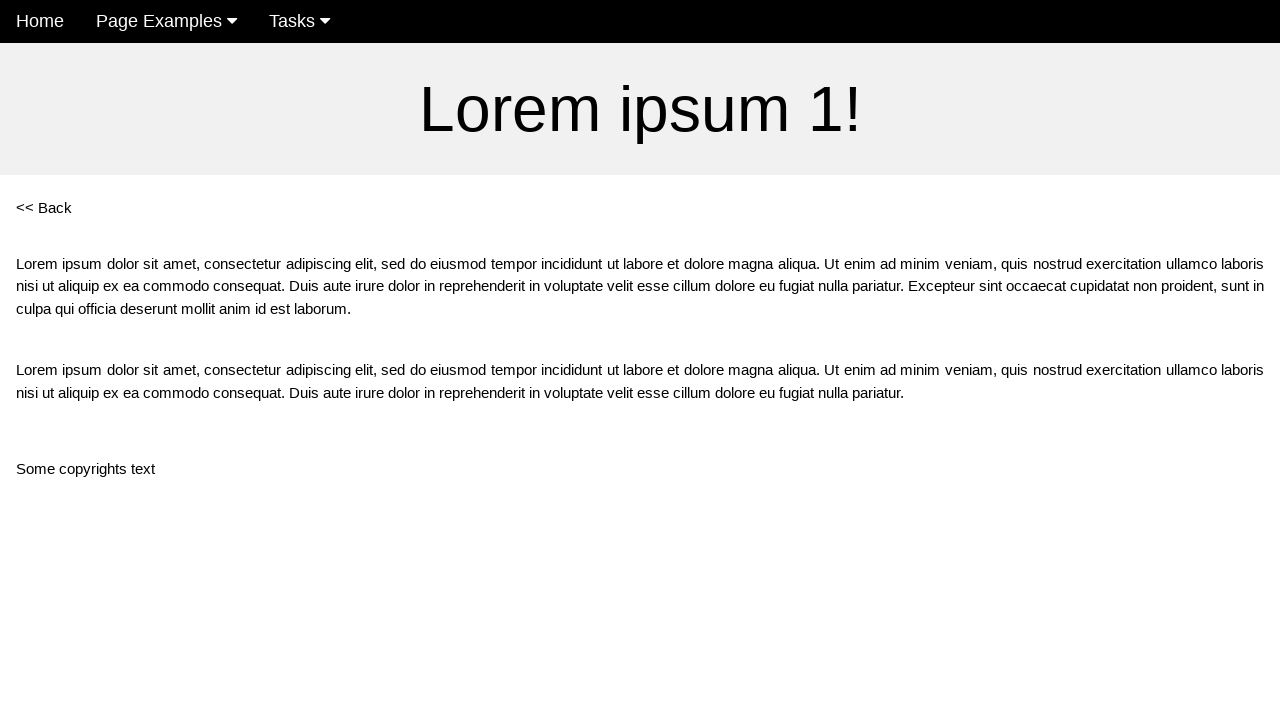

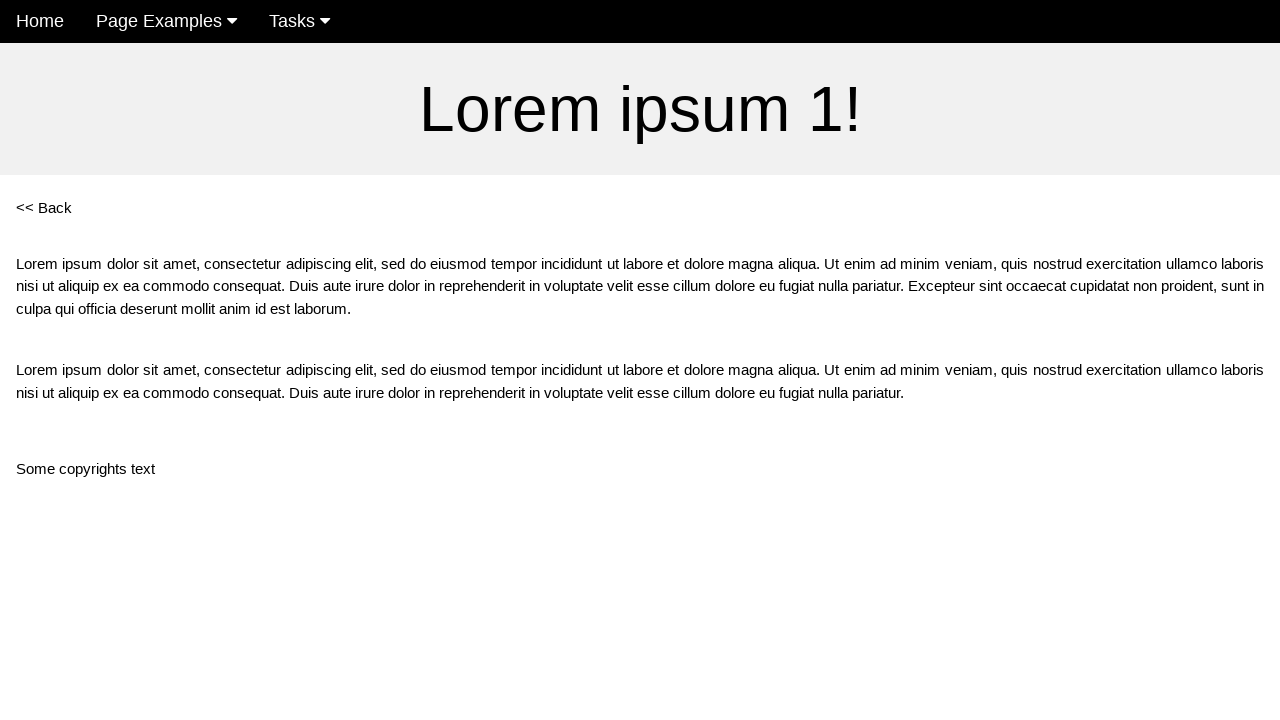